Tests DuckDuckGo search functionality by navigating to the homepage, waiting for the search box to be visible, entering a search query, and submitting the search form.

Starting URL: https://duckduckgo.com

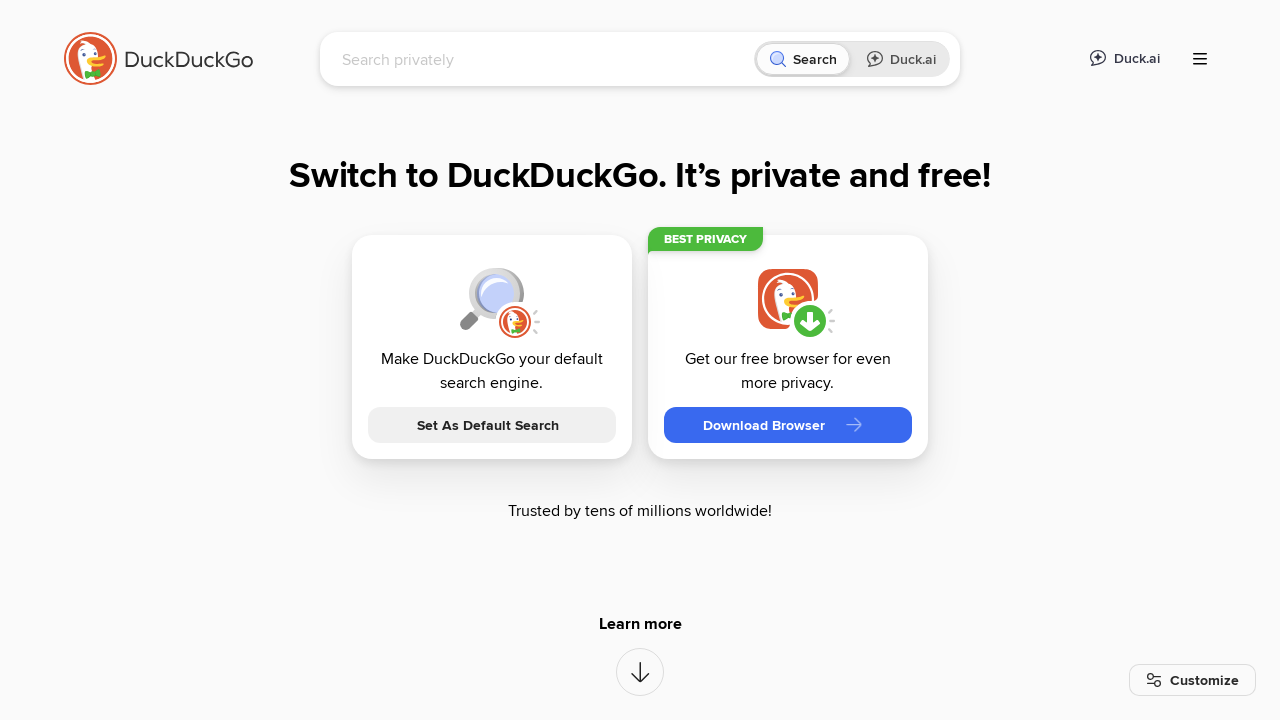

Waited for search box to become visible
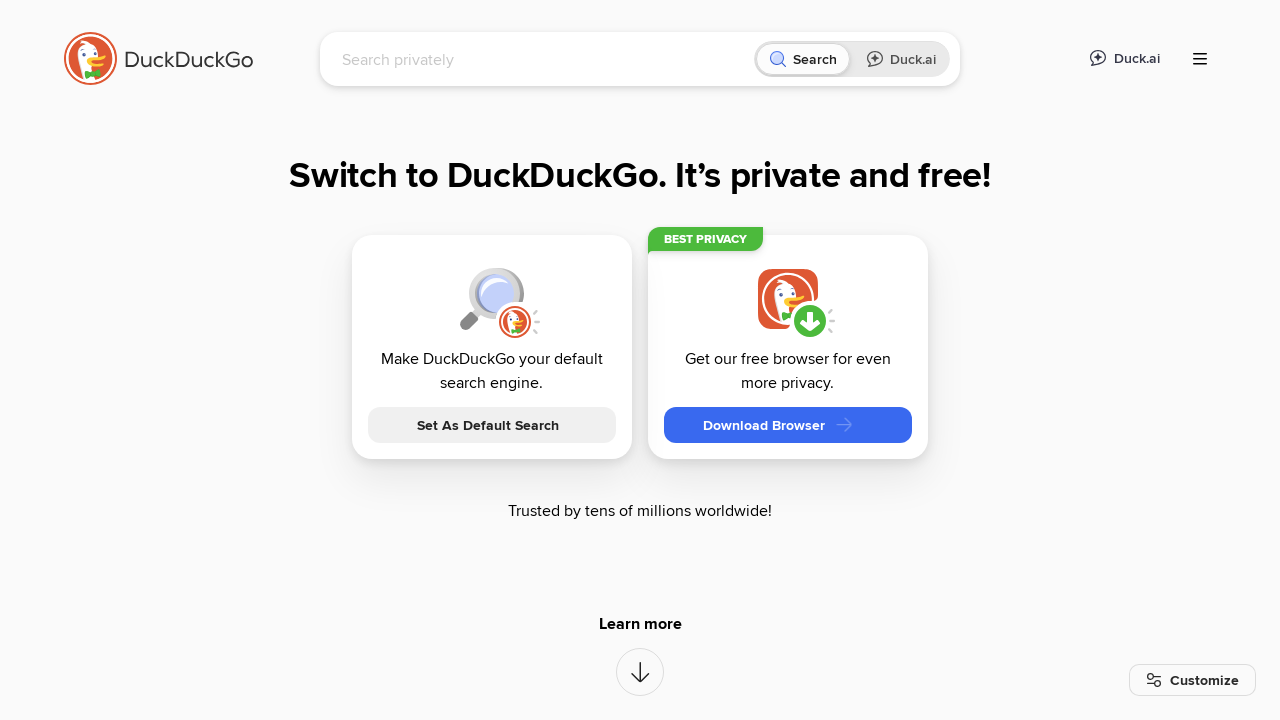

Filled search box with 'Selenium C# tutorial' on input[name='q']
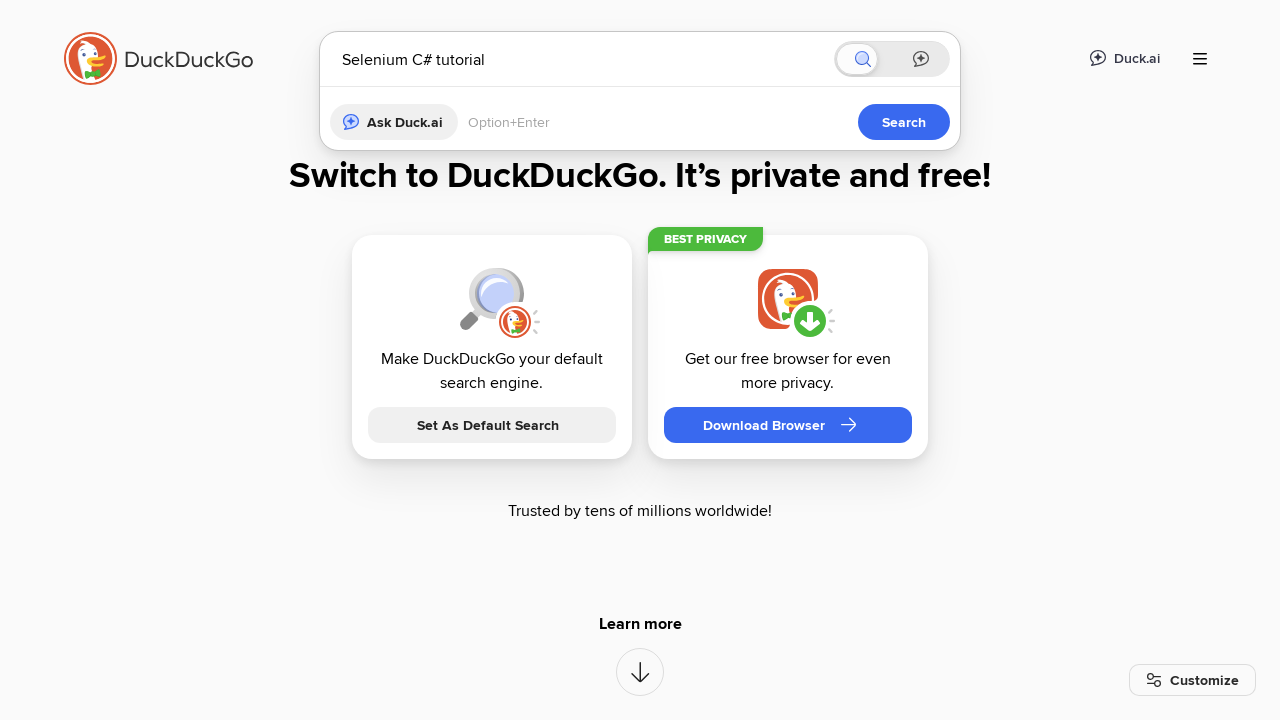

Submitted search form by pressing Enter on input[name='q']
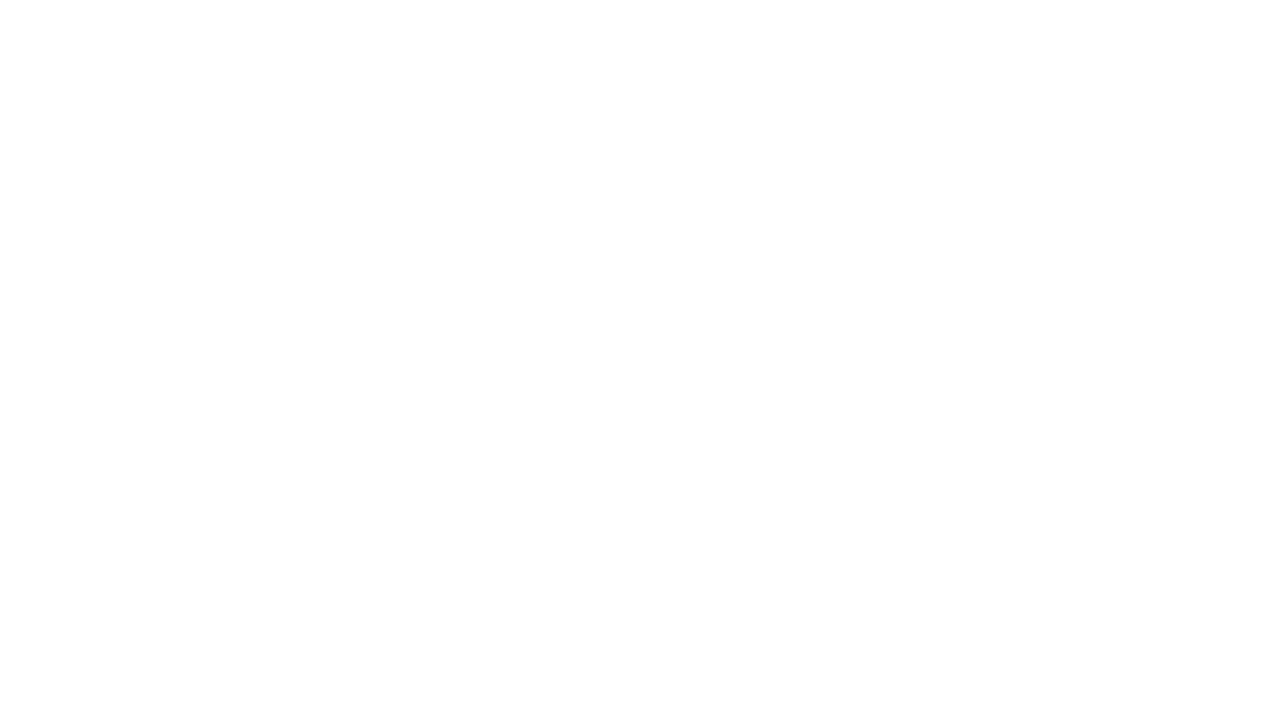

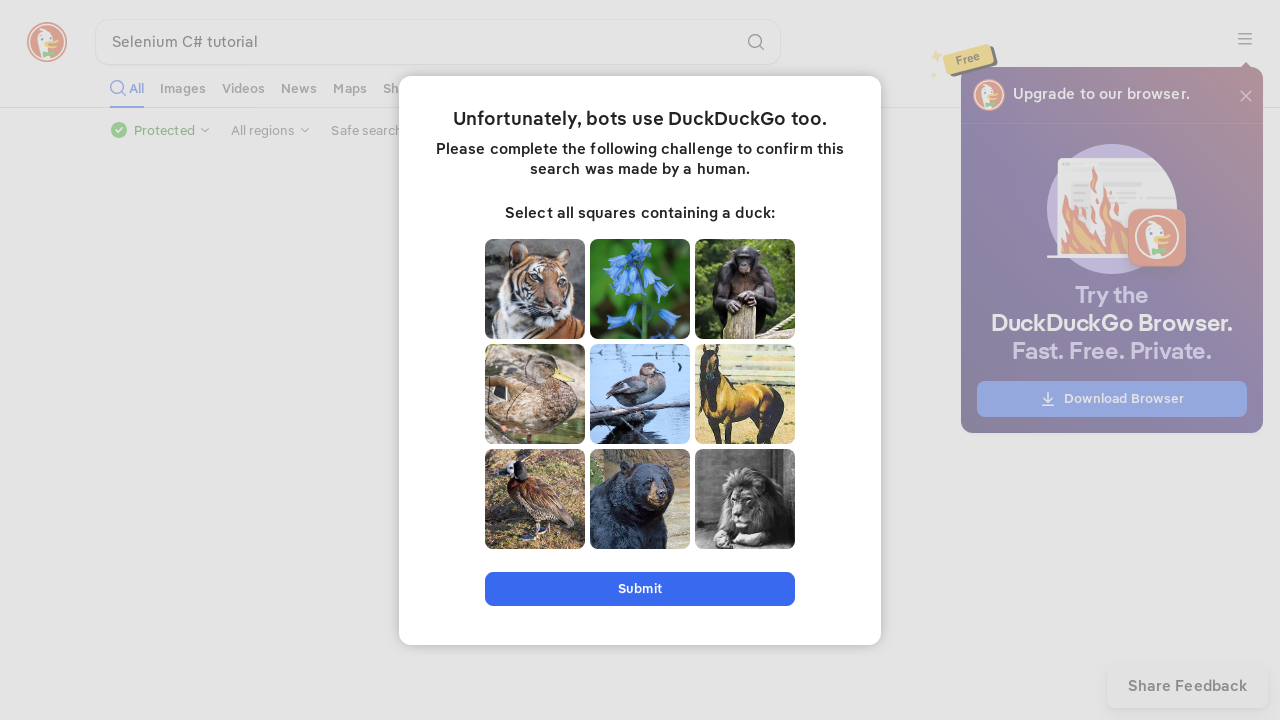